Tests navigation through all Top Lists submenu items on 99-bottles-of-beer.net including Top Rated, Top Rated Real, Top Rated Esoteric, Top Rated Assembly, Top Hits, New Languages, and New Comments

Starting URL: https://www.99-bottles-of-beer.net/

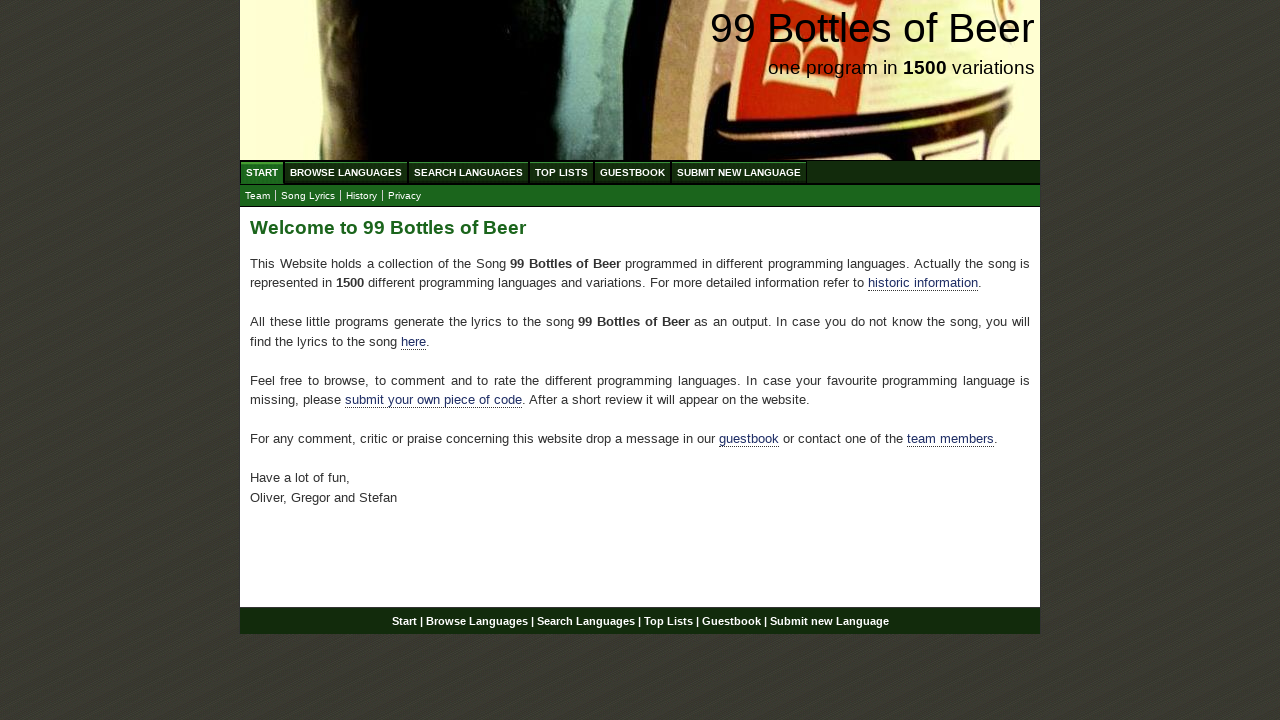

Clicked Top Lists in main menu at (562, 172) on #menu a:has-text('Top Lists')
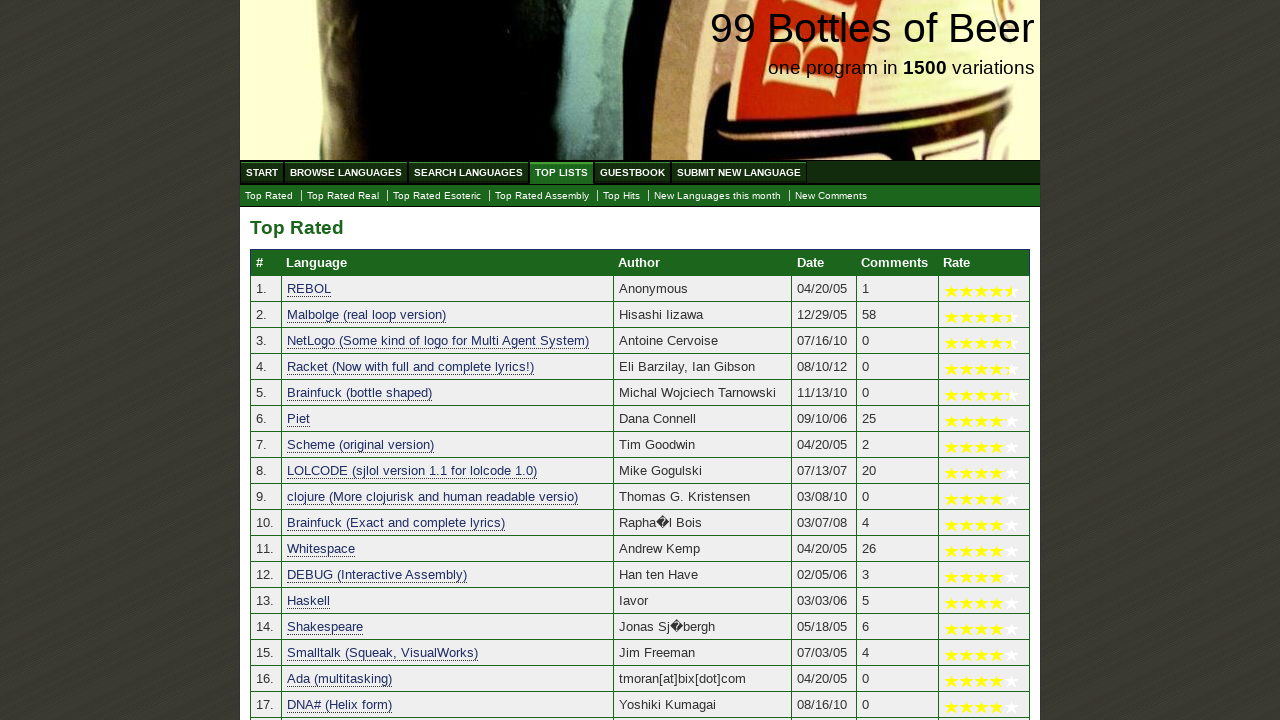

Top Lists submenu loaded and Top Rated heading appeared
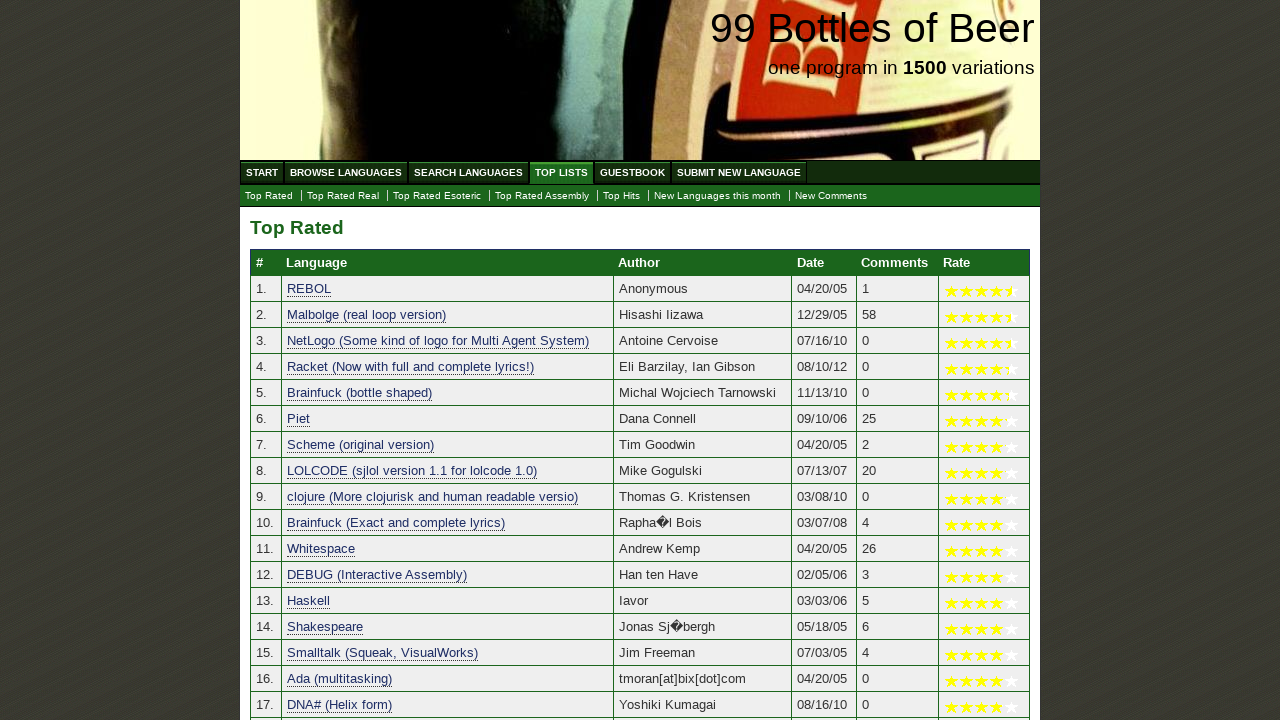

Clicked Top Rated Real in submenu at (343, 196) on #submenu a:has-text('Top Rated Real')
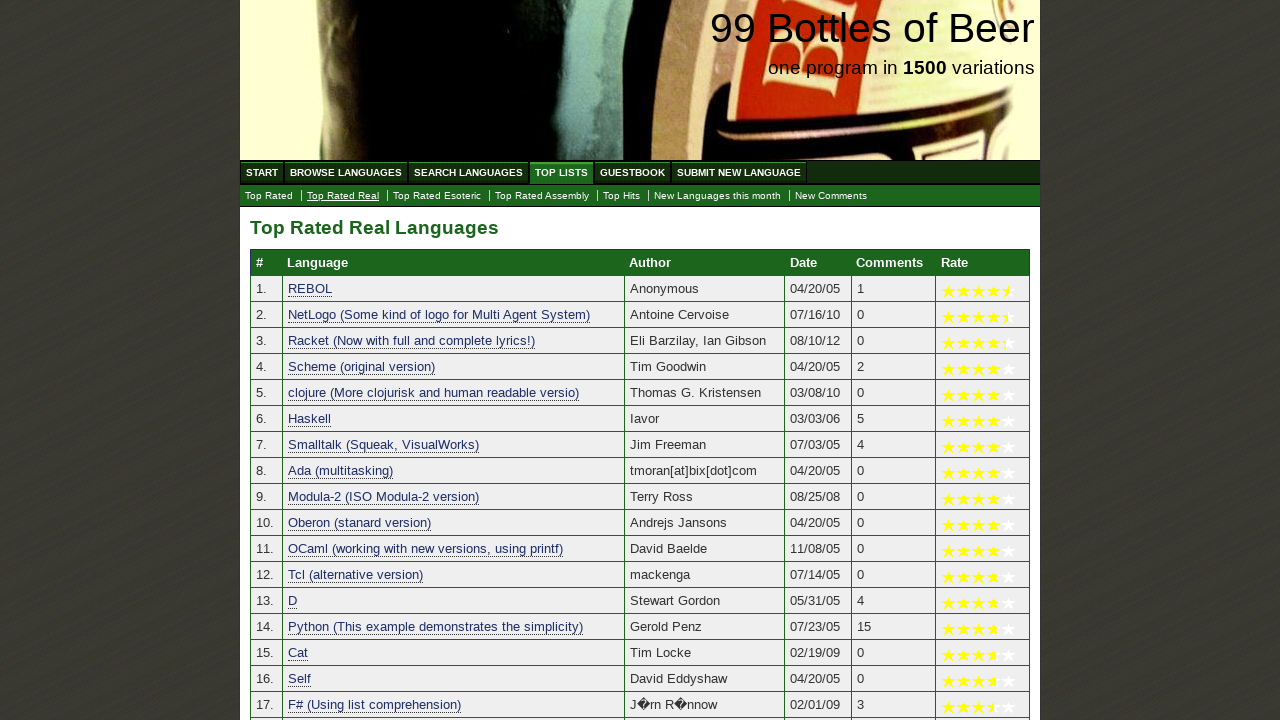

Top Rated Real Languages page loaded
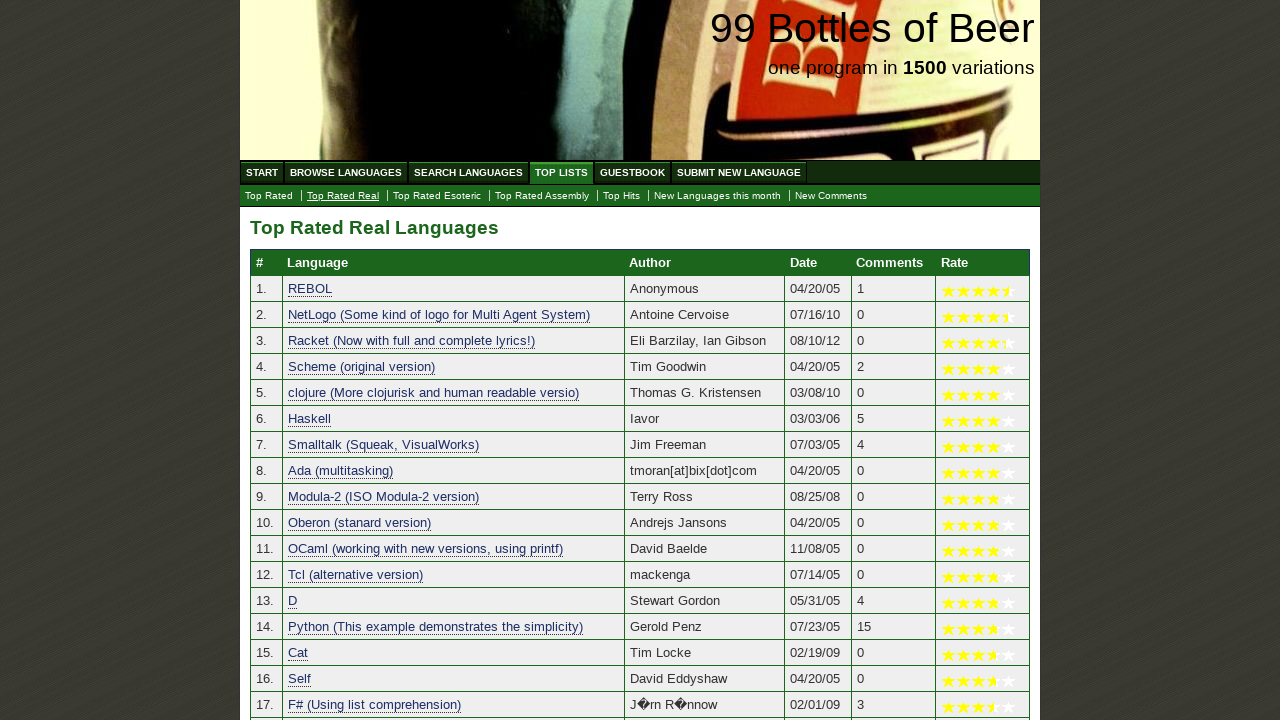

Clicked Top Rated Esoteric link at (437, 196) on a:has-text('Top Rated Esoteric')
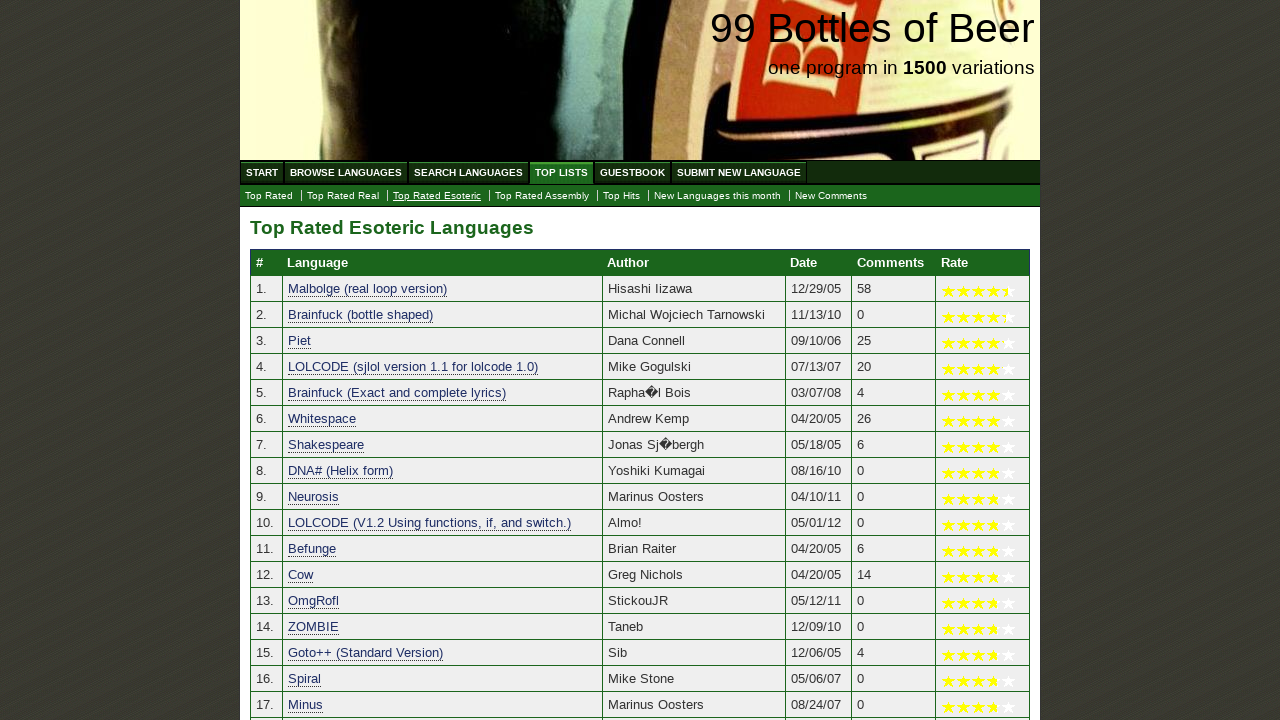

Top Rated Esoteric Languages page loaded
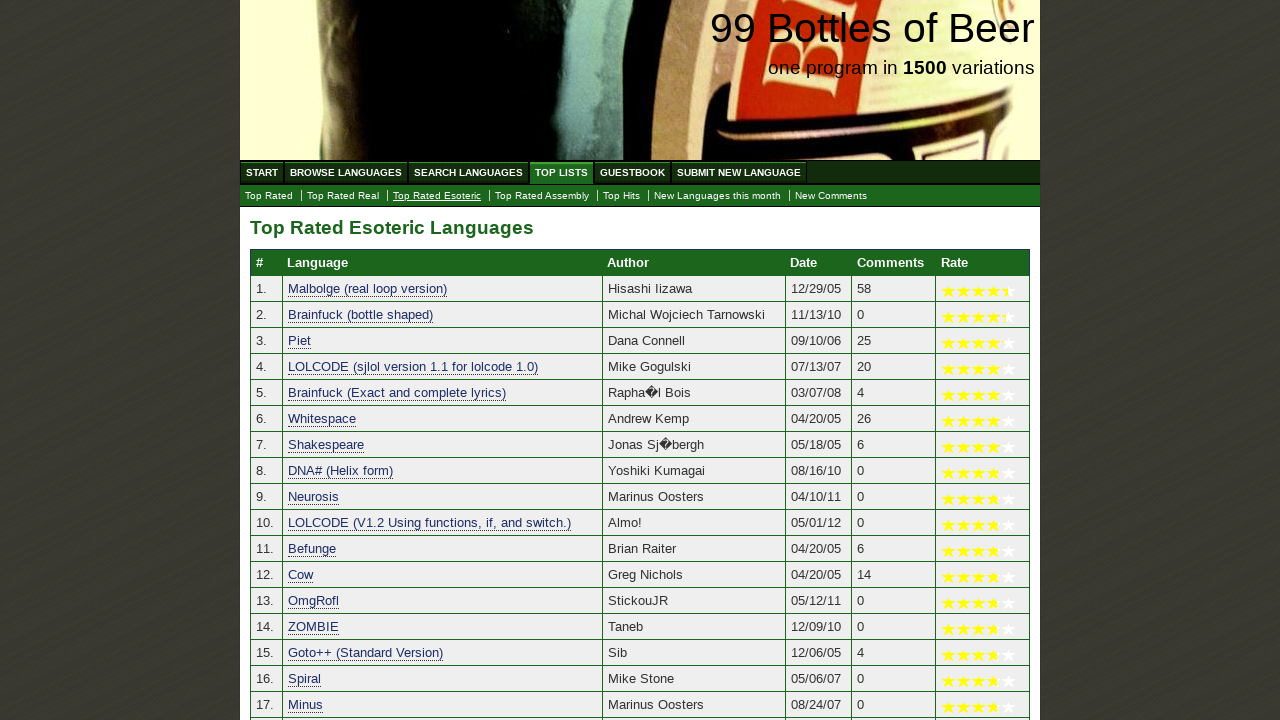

Clicked Top Rated Assembly link at (542, 196) on a[href='./toplist_assembly.html']
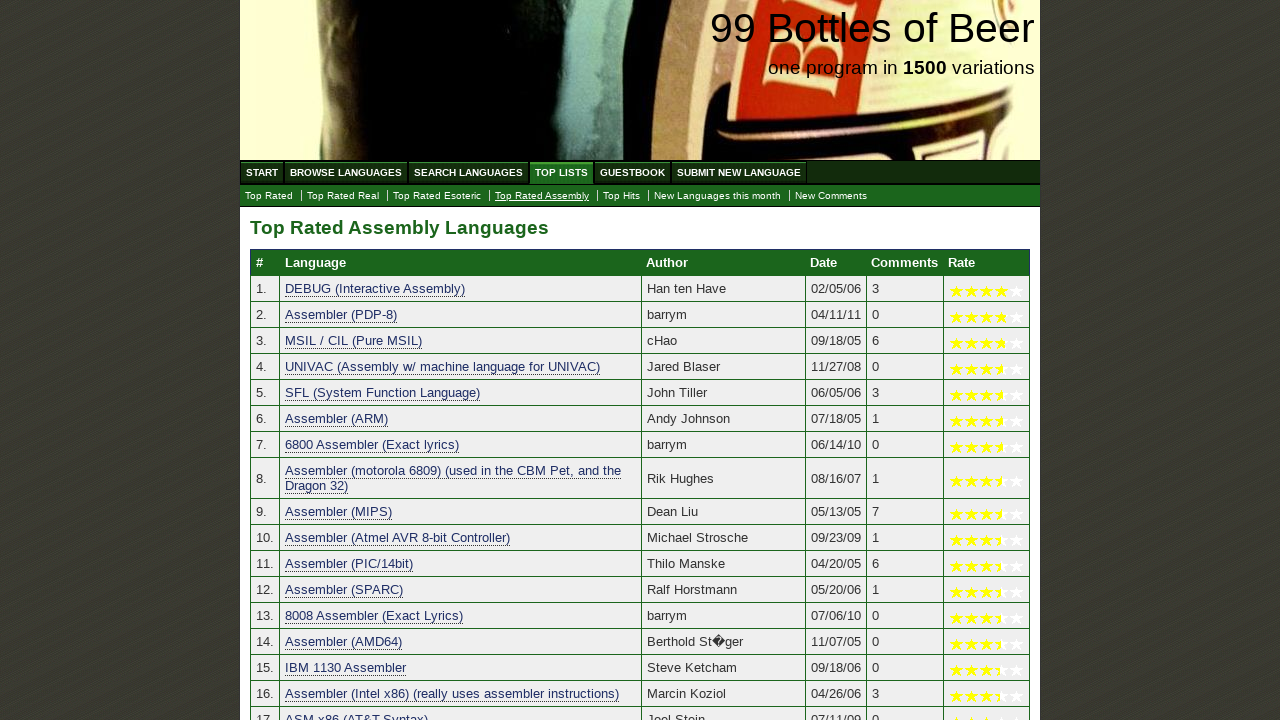

Top Rated Assembly Languages page loaded
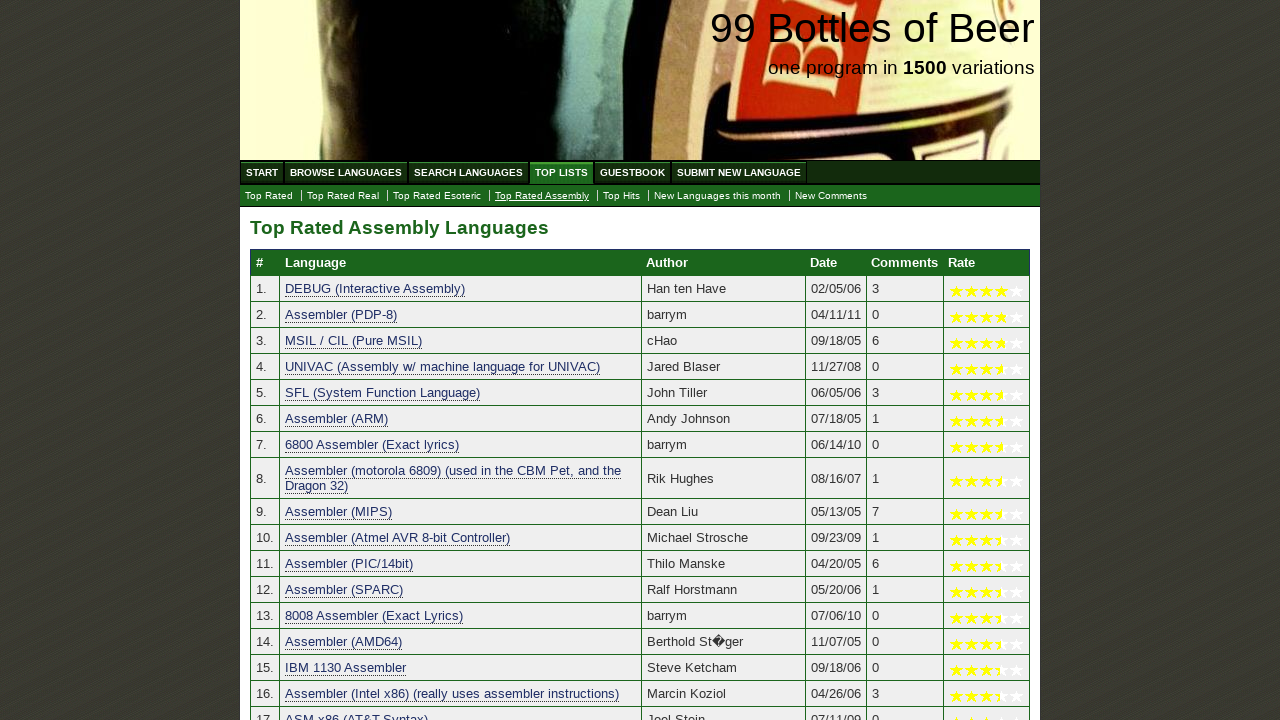

Clicked Top Hits link at (622, 196) on a:has-text('Top Hits')
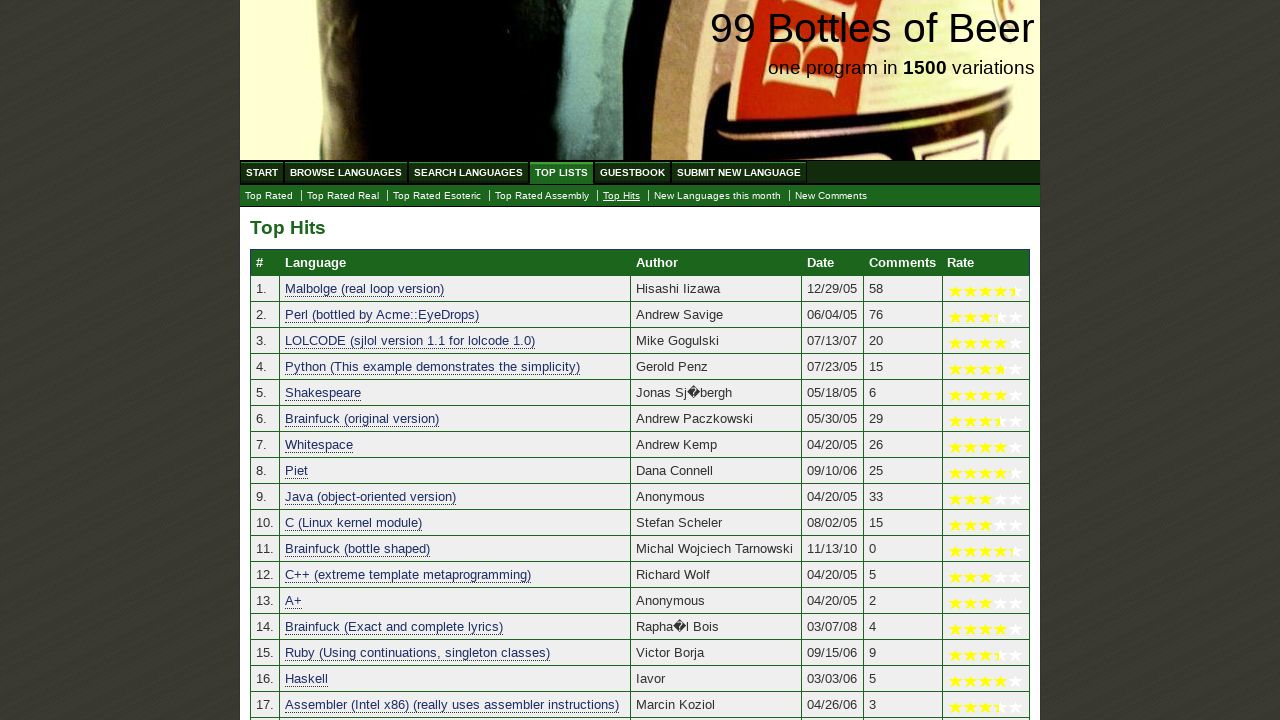

Top Hits page loaded
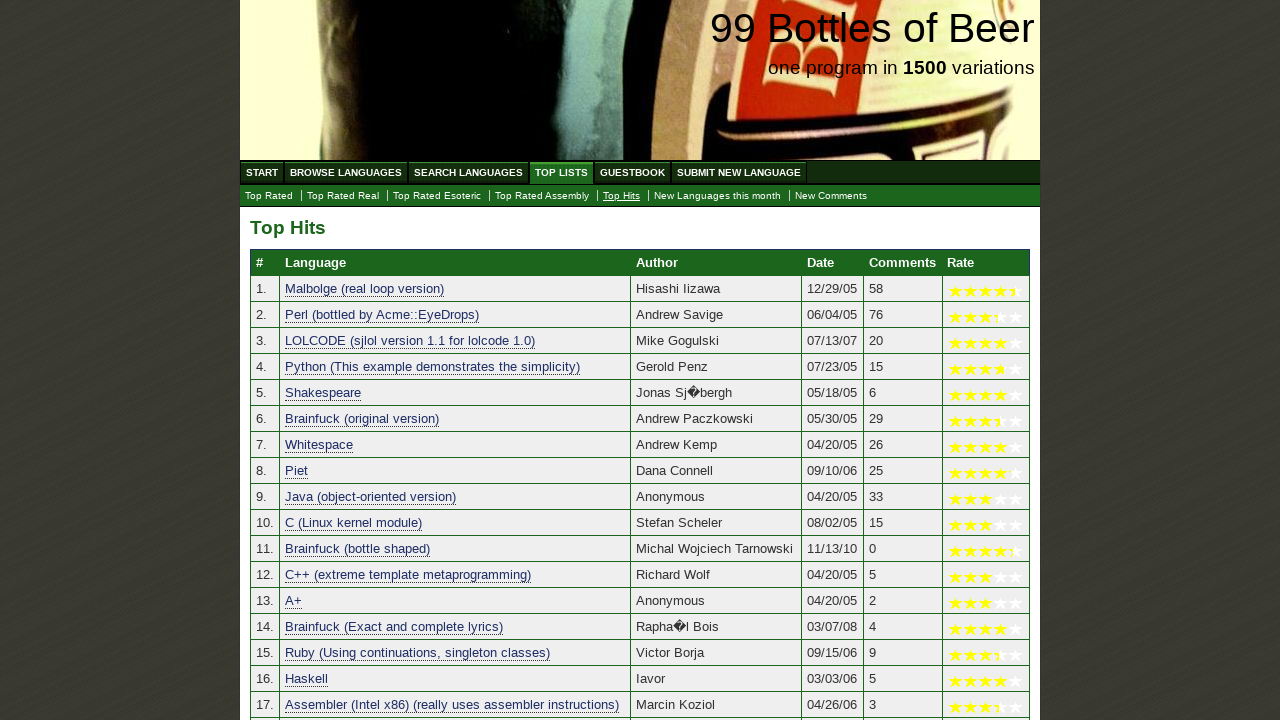

Clicked New Languages this month link at (718, 196) on a:has-text('New Languages this month')
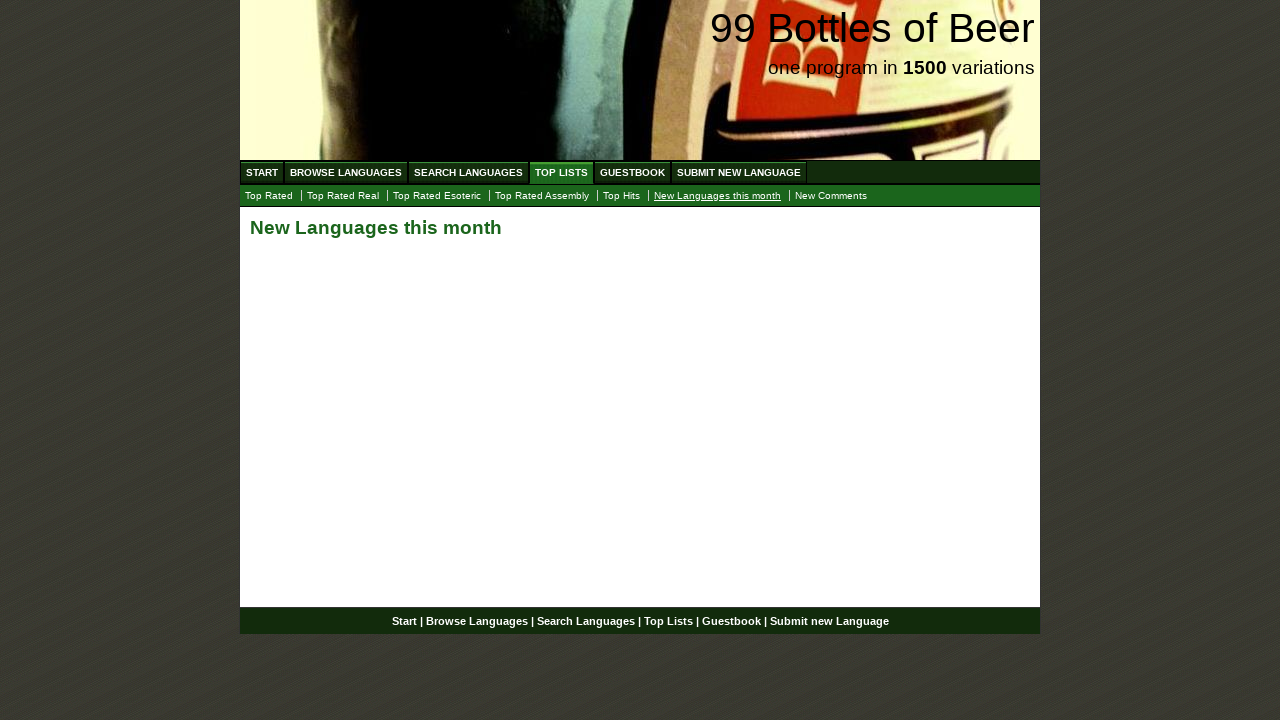

New Languages this month page loaded
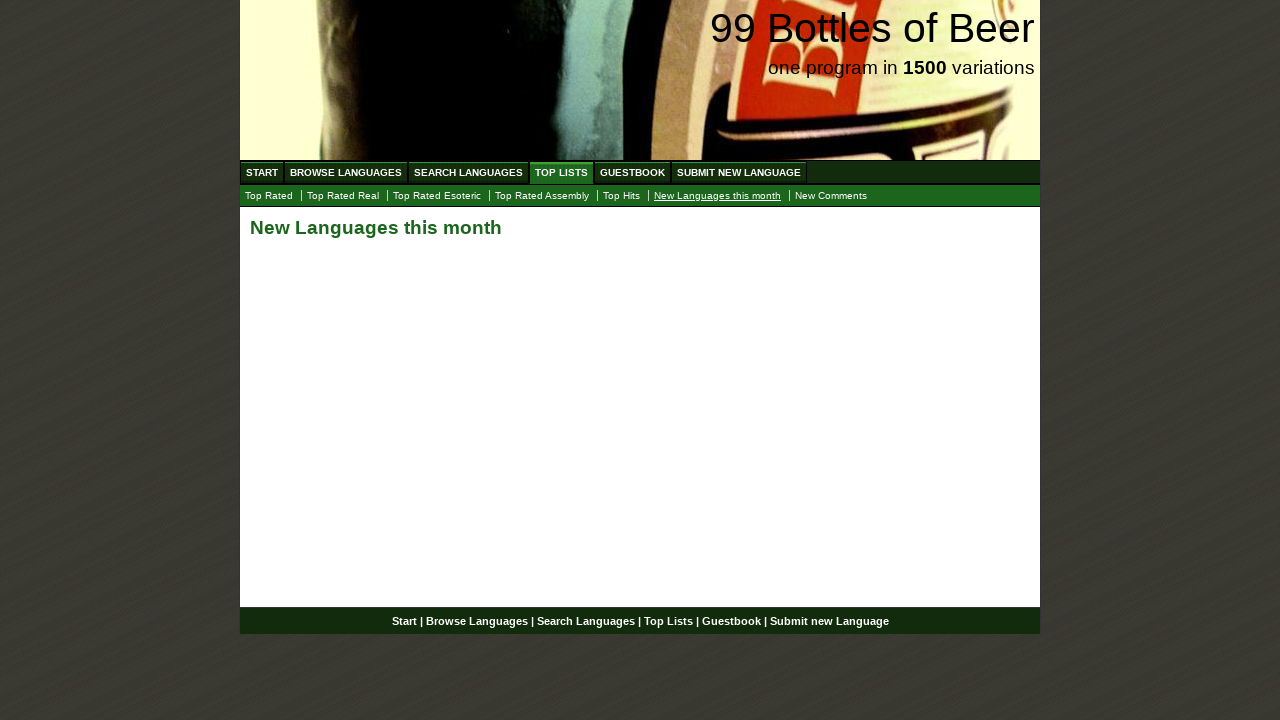

Clicked New Comments link at (831, 196) on a:has-text('New Comments')
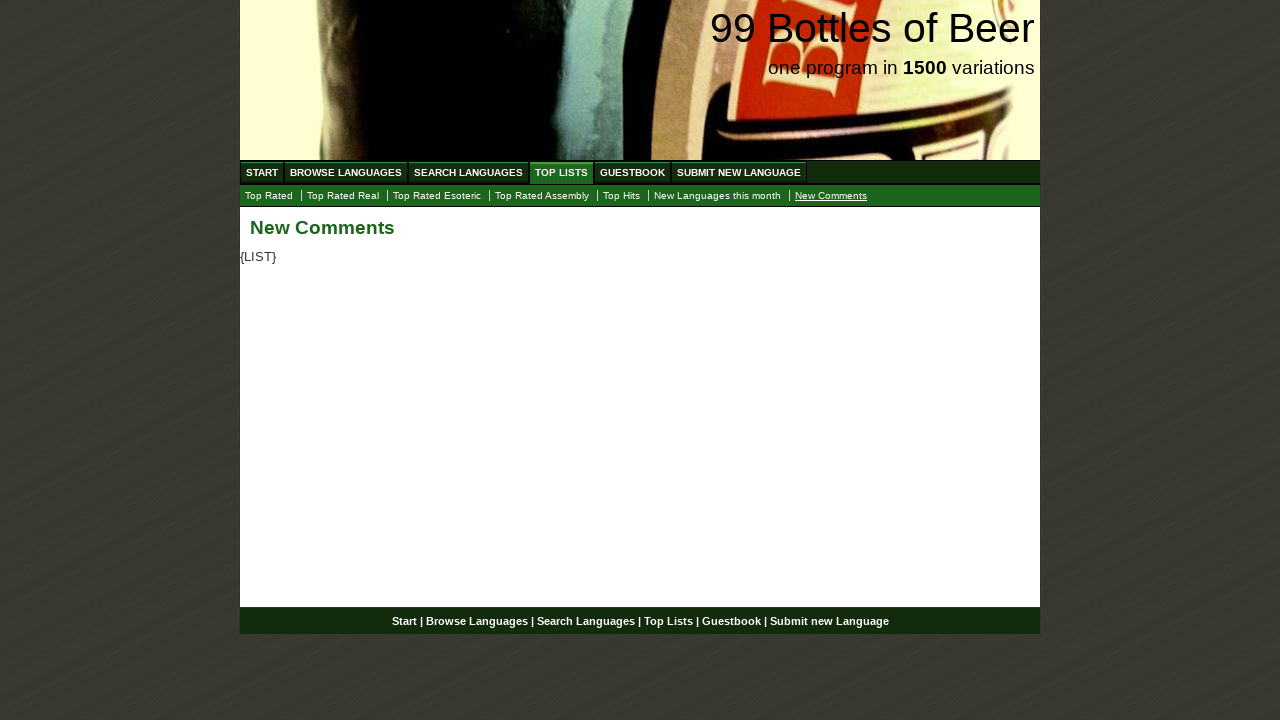

New Comments page loaded
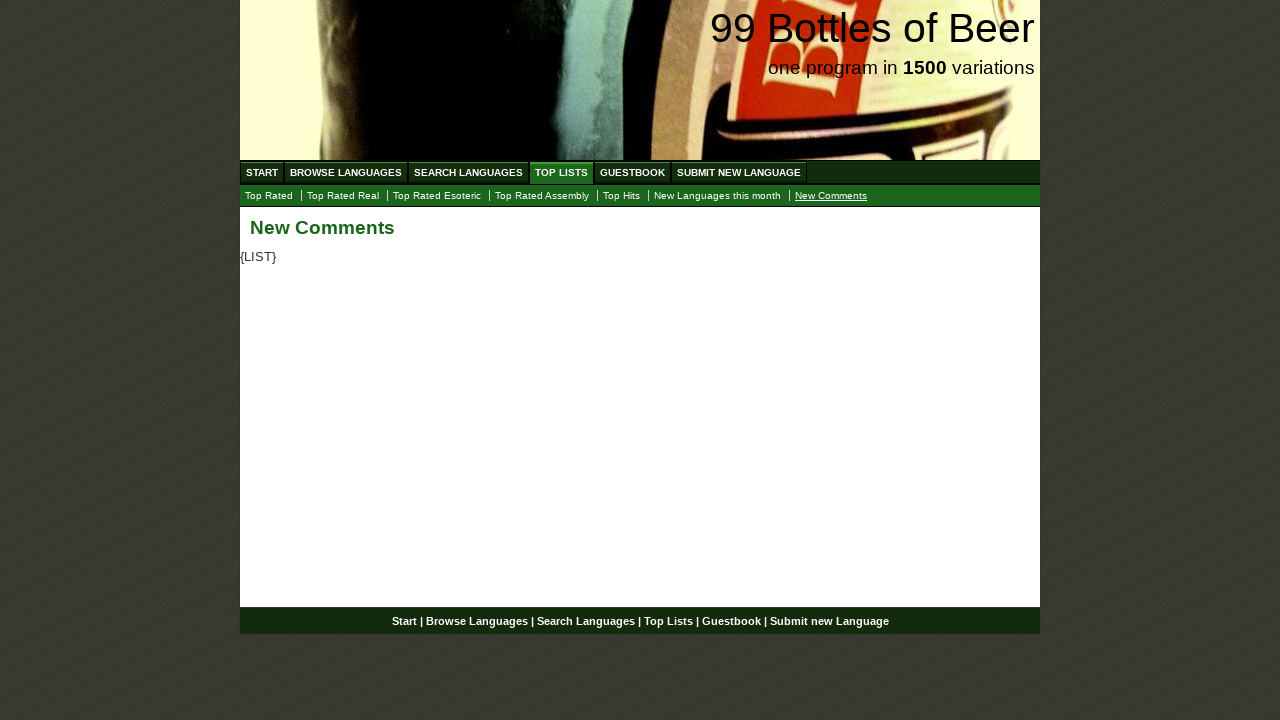

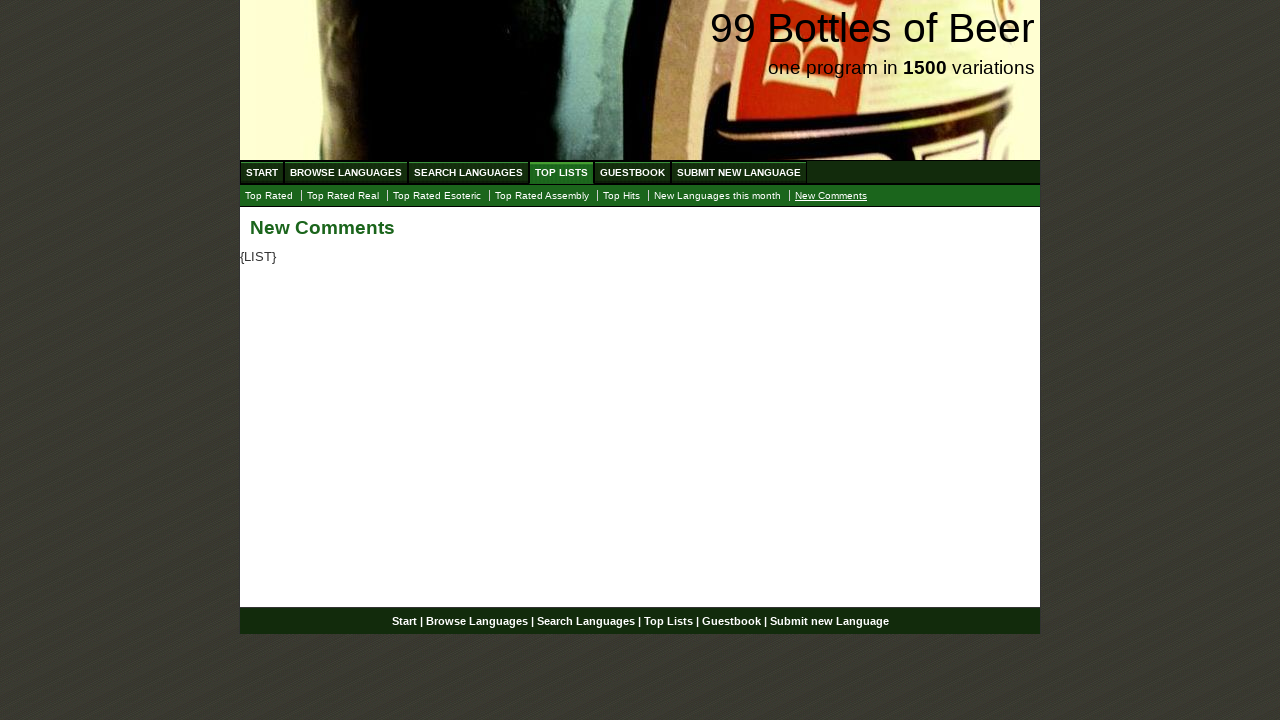